Tests that the Team page displays the correct three creator names

Starting URL: http://www.99-bottles-of-beer.net/

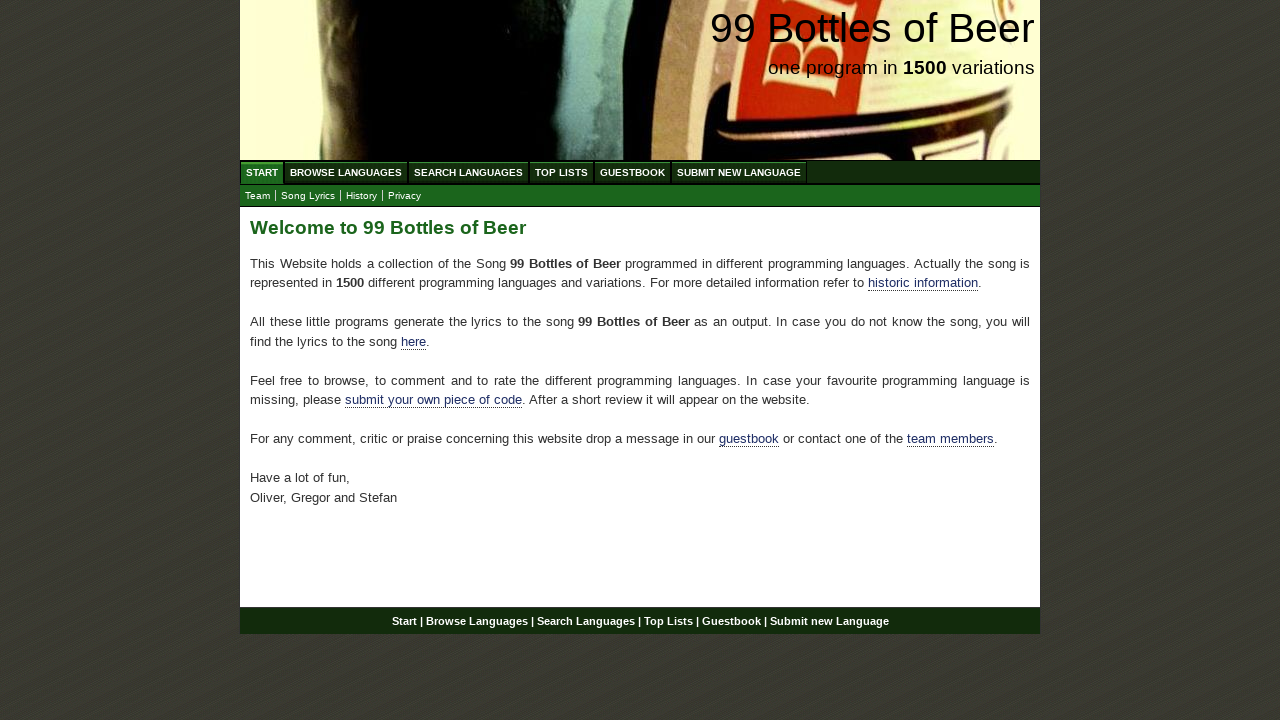

Clicked Team link at (258, 196) on a:has-text('Team')
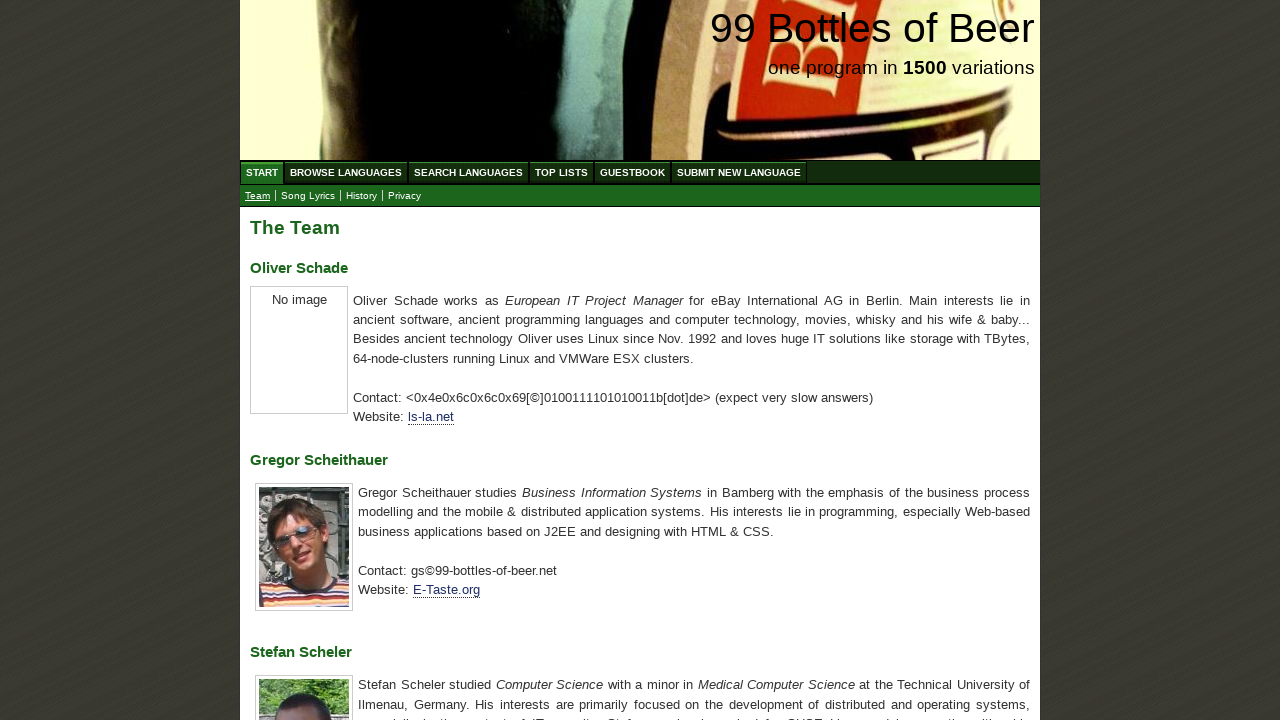

Located all h3 elements containing creator names
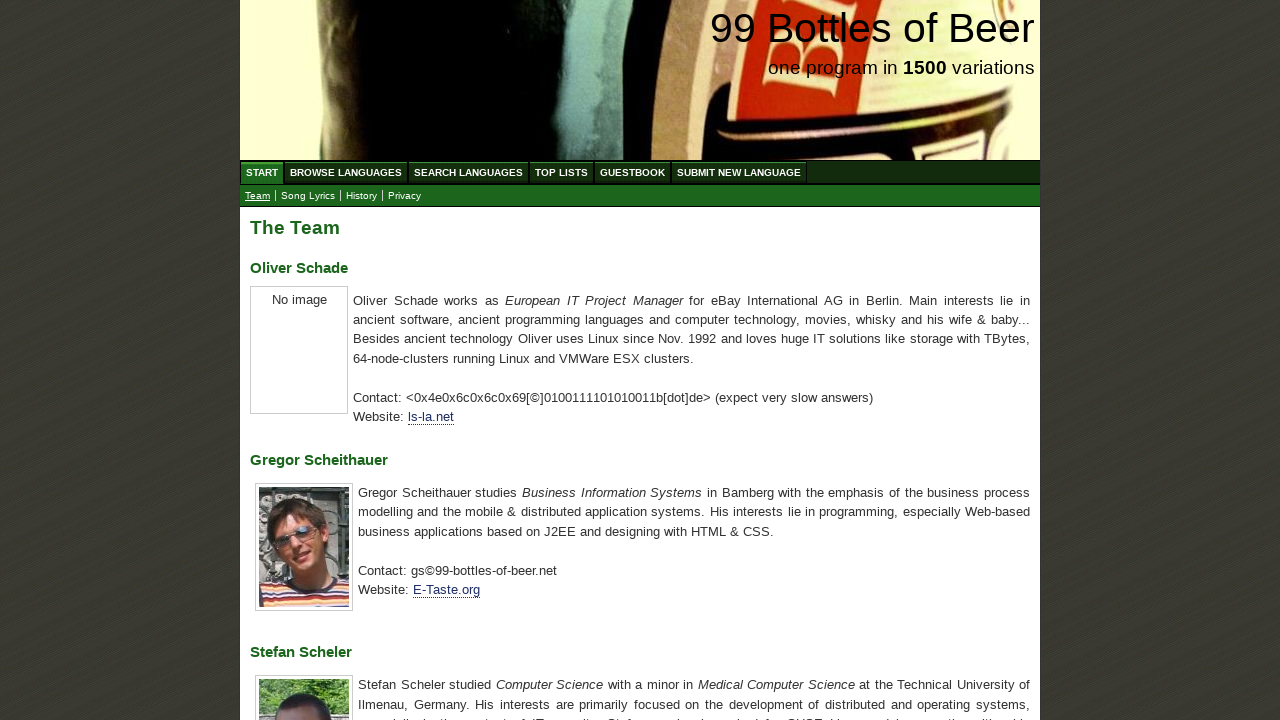

Extracted creator names: ['Oliver Schade', 'Gregor Scheithauer', 'Stefan Scheler']
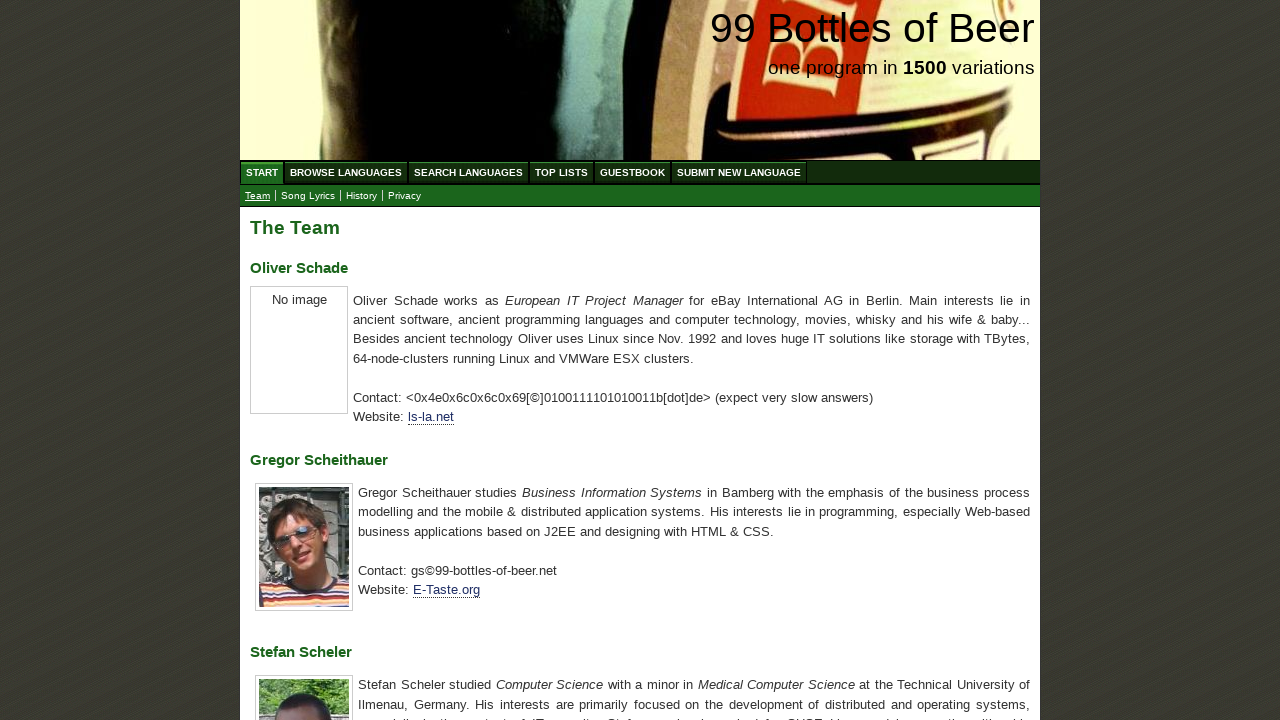

Verified that all three creator names are correct
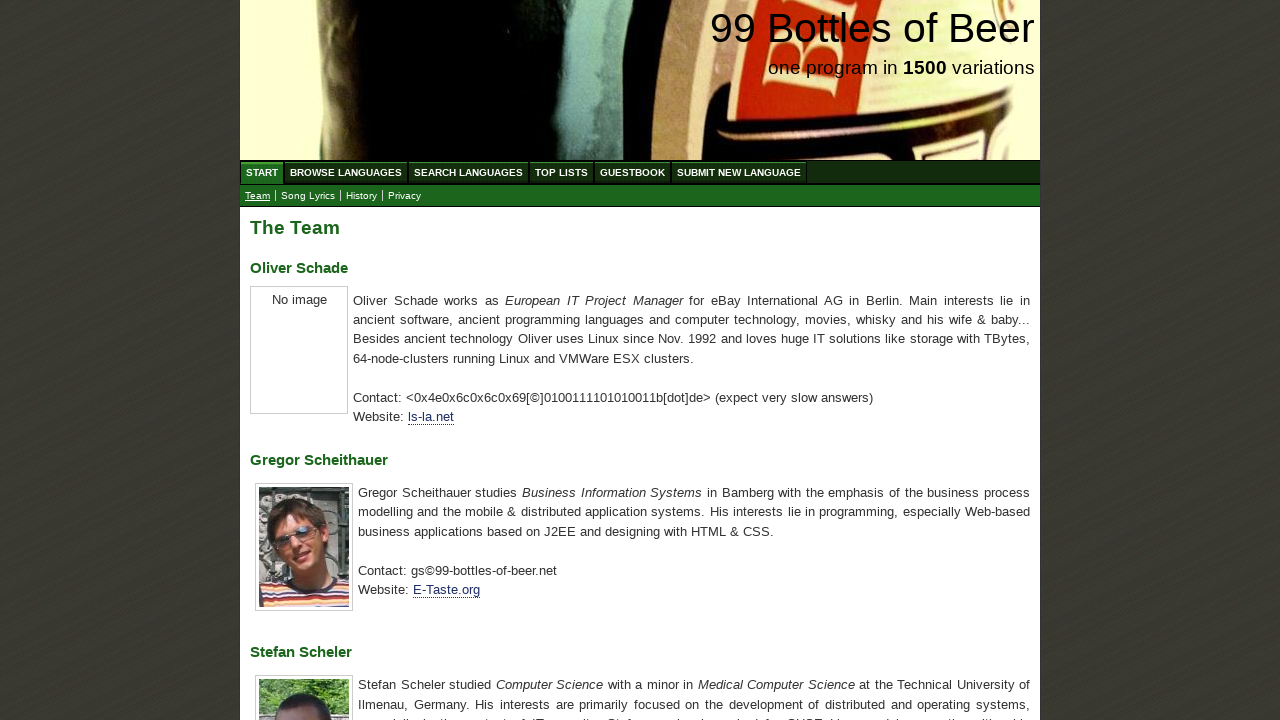

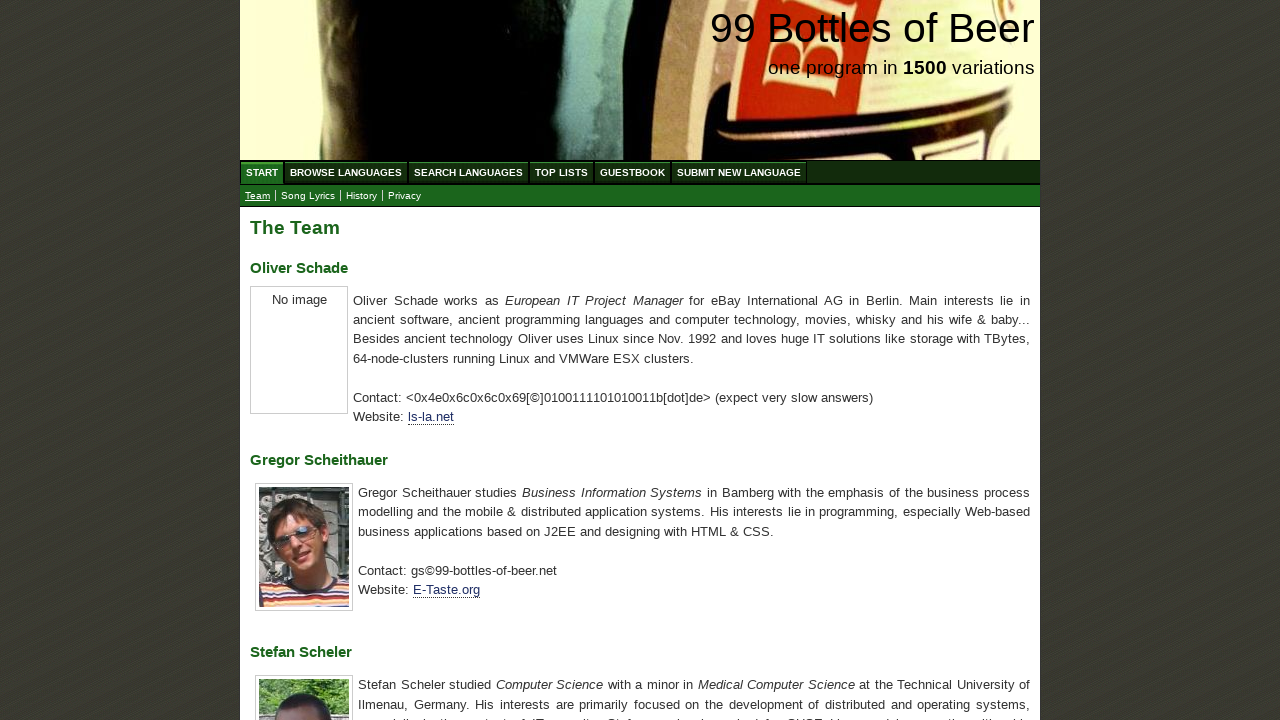